Tests dropdown selection by selecting an option by index

Starting URL: https://the-internet.herokuapp.com/dropdown

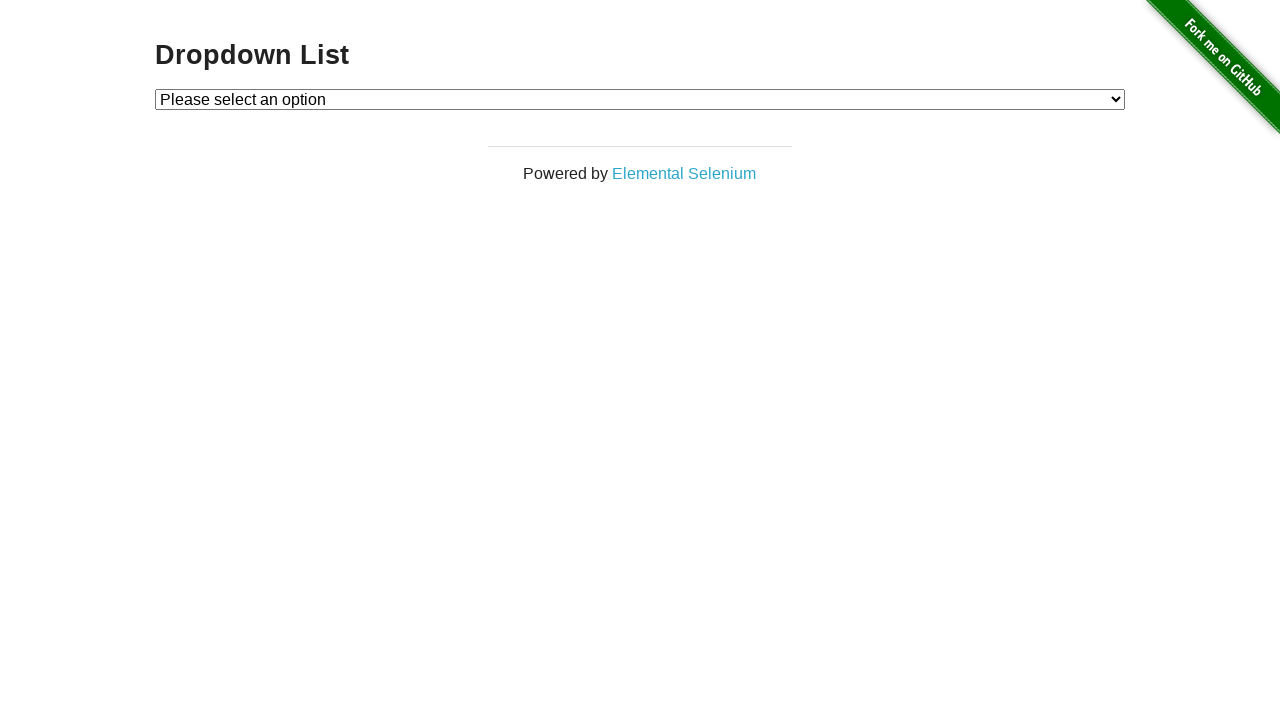

Navigated to dropdown test page
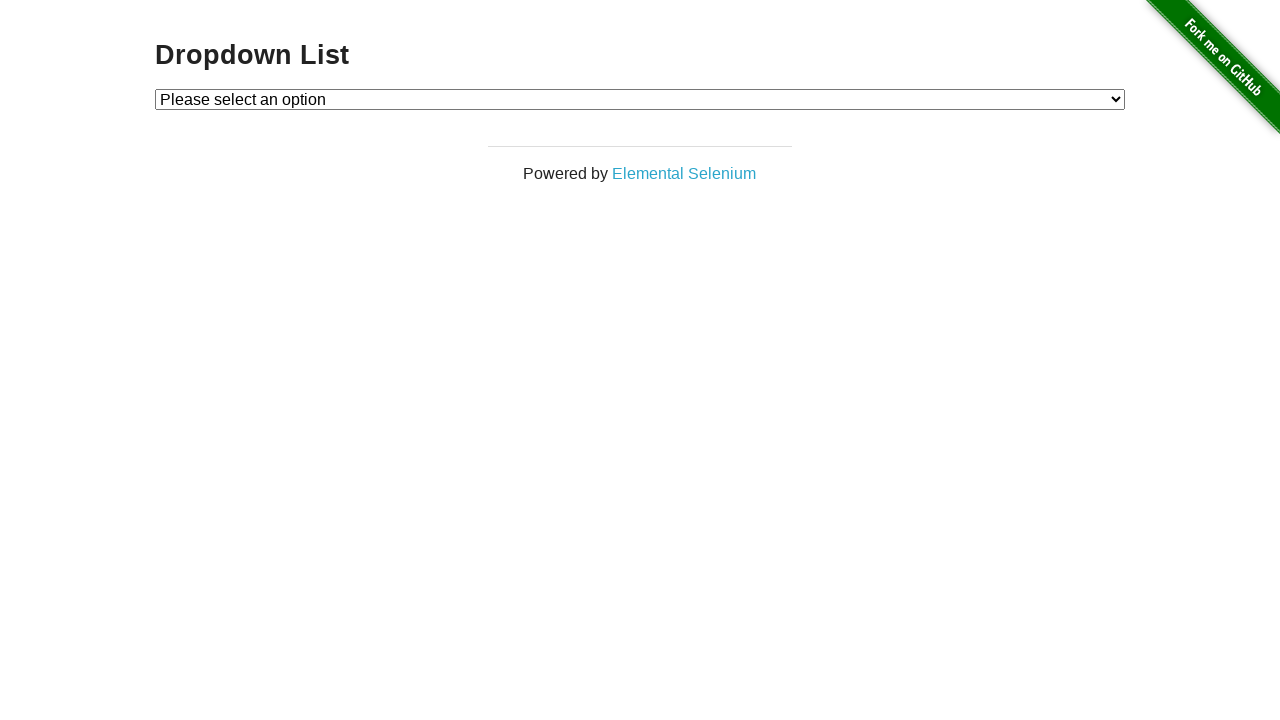

Selected option at index 2 from dropdown on div>select
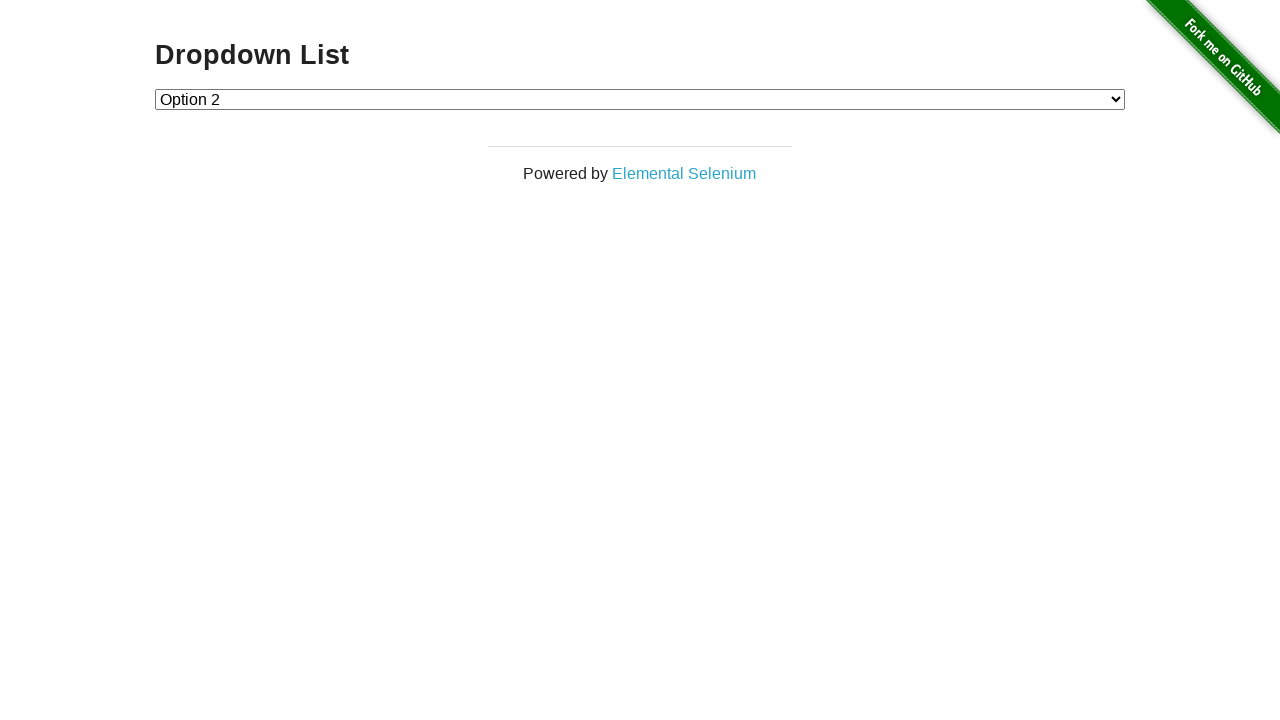

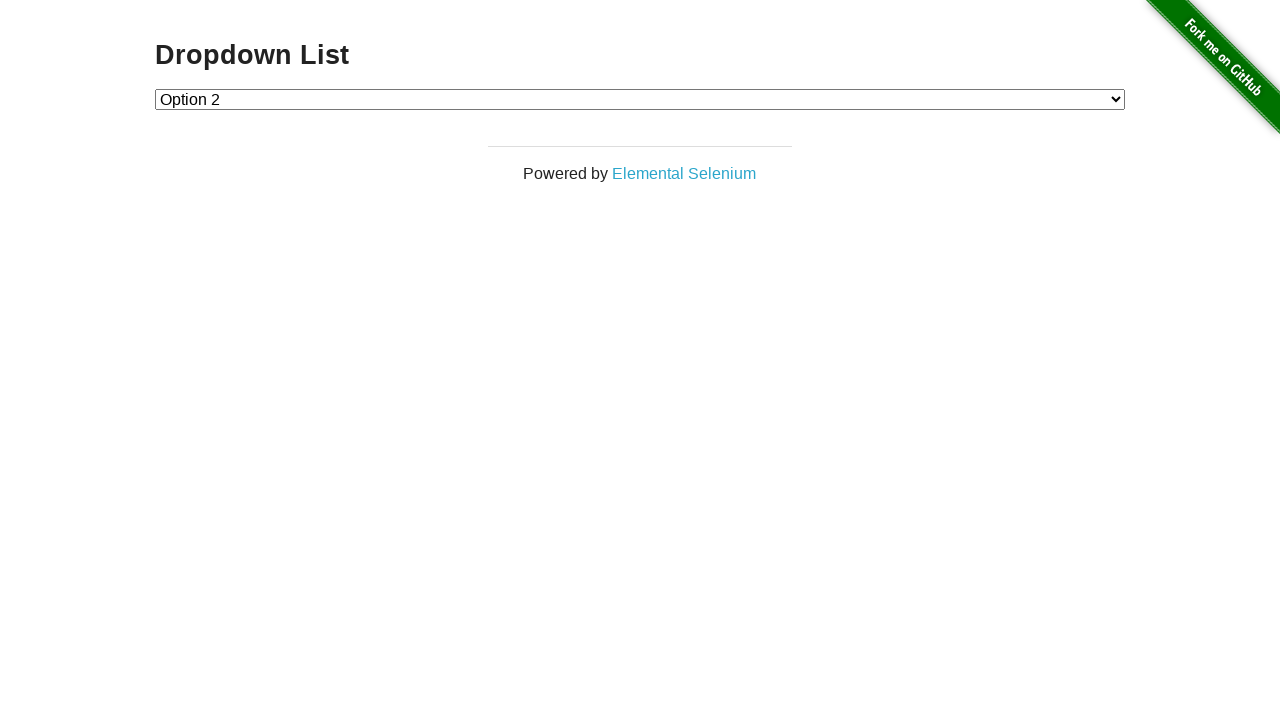